Tests the Inputs page by navigating to it and entering a number in the input field

Starting URL: https://the-internet.herokuapp.com/

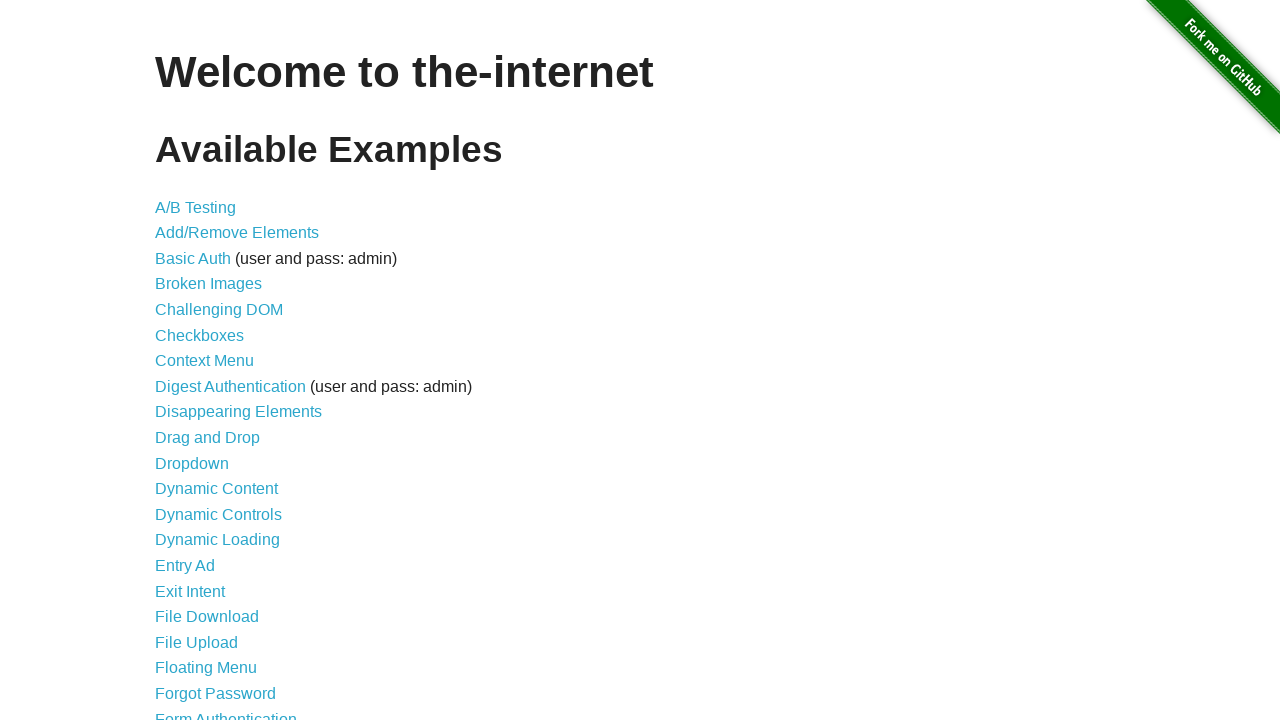

Clicked on Inputs link at (176, 361) on xpath=//a[normalize-space()='Inputs']
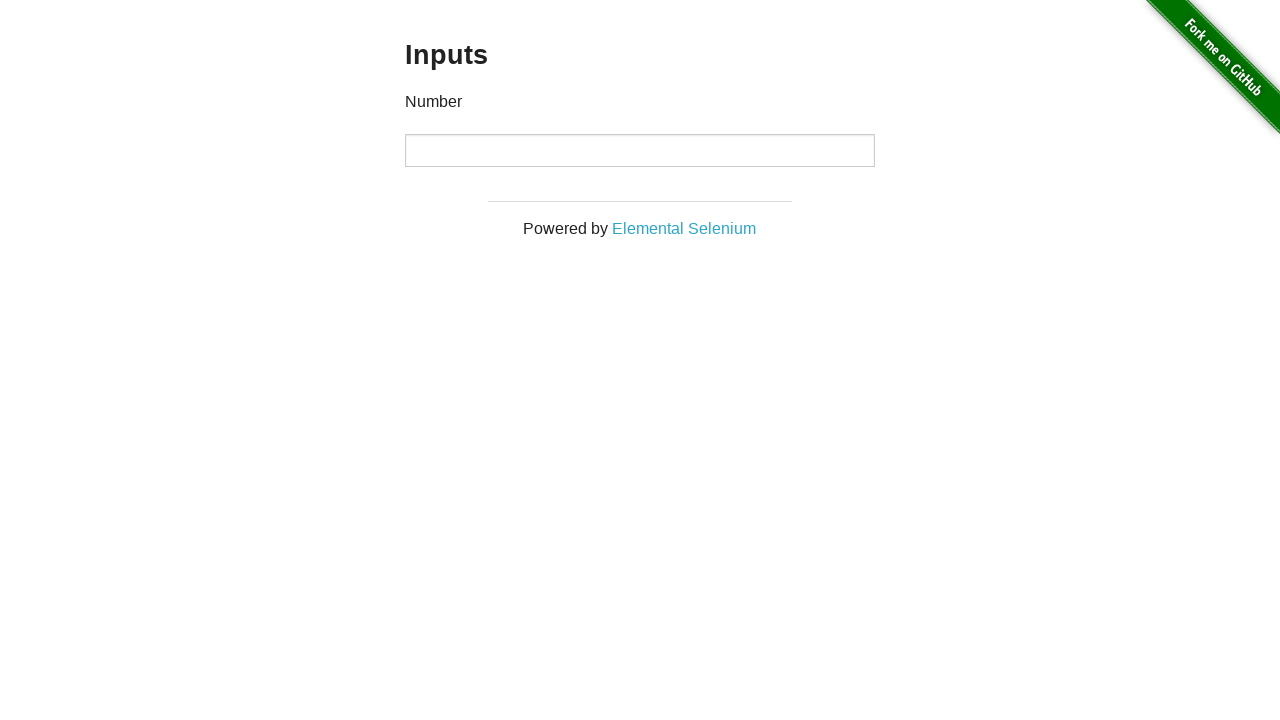

Inputs page loaded
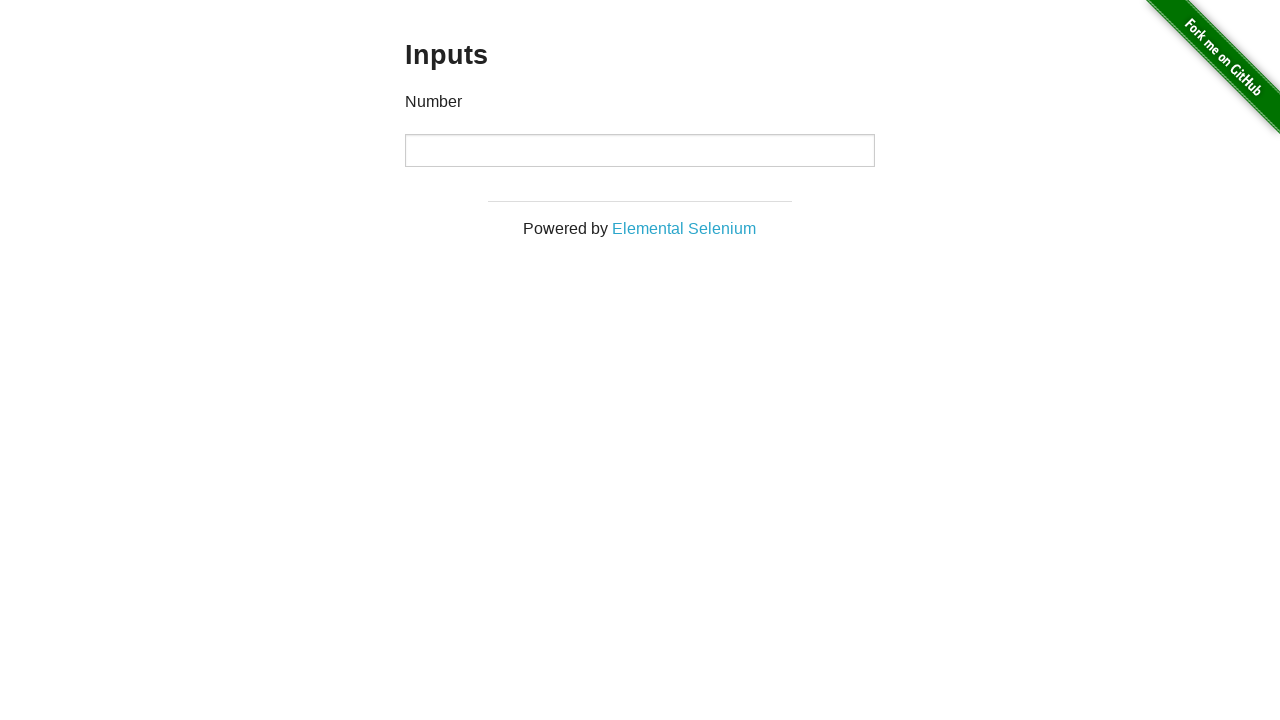

Entered number 1234567890 in the input field on input[type='number']
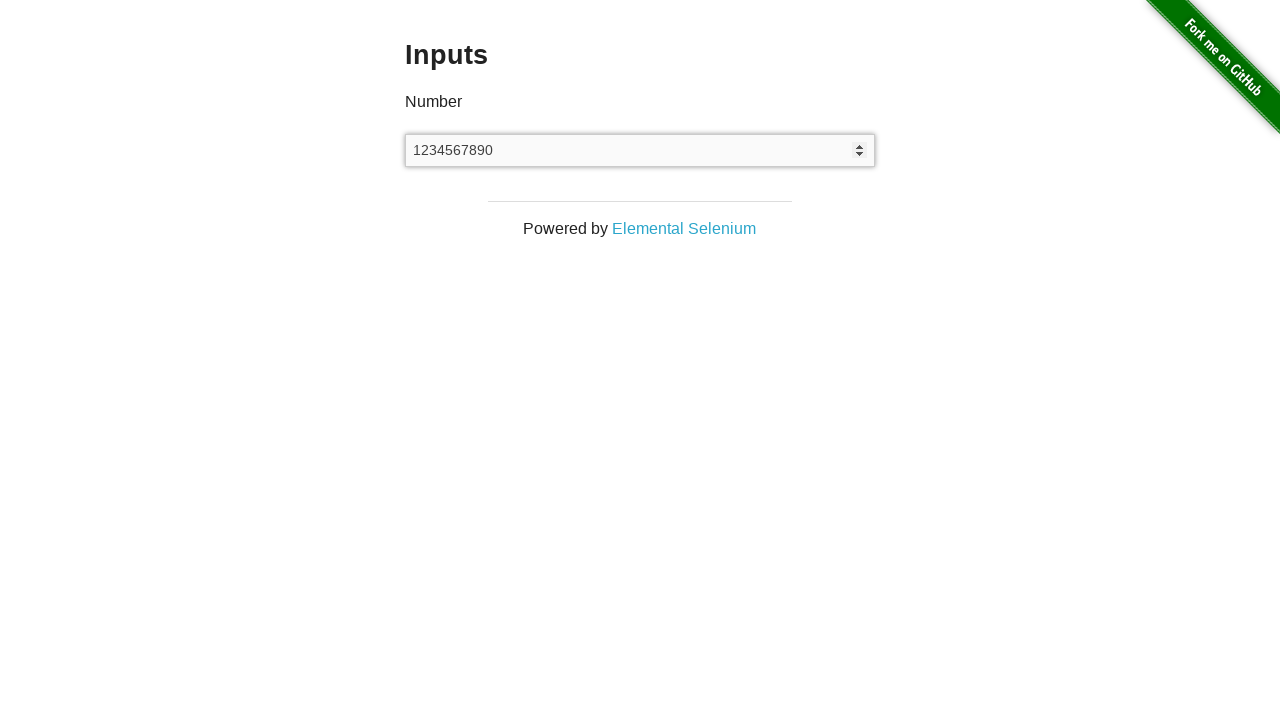

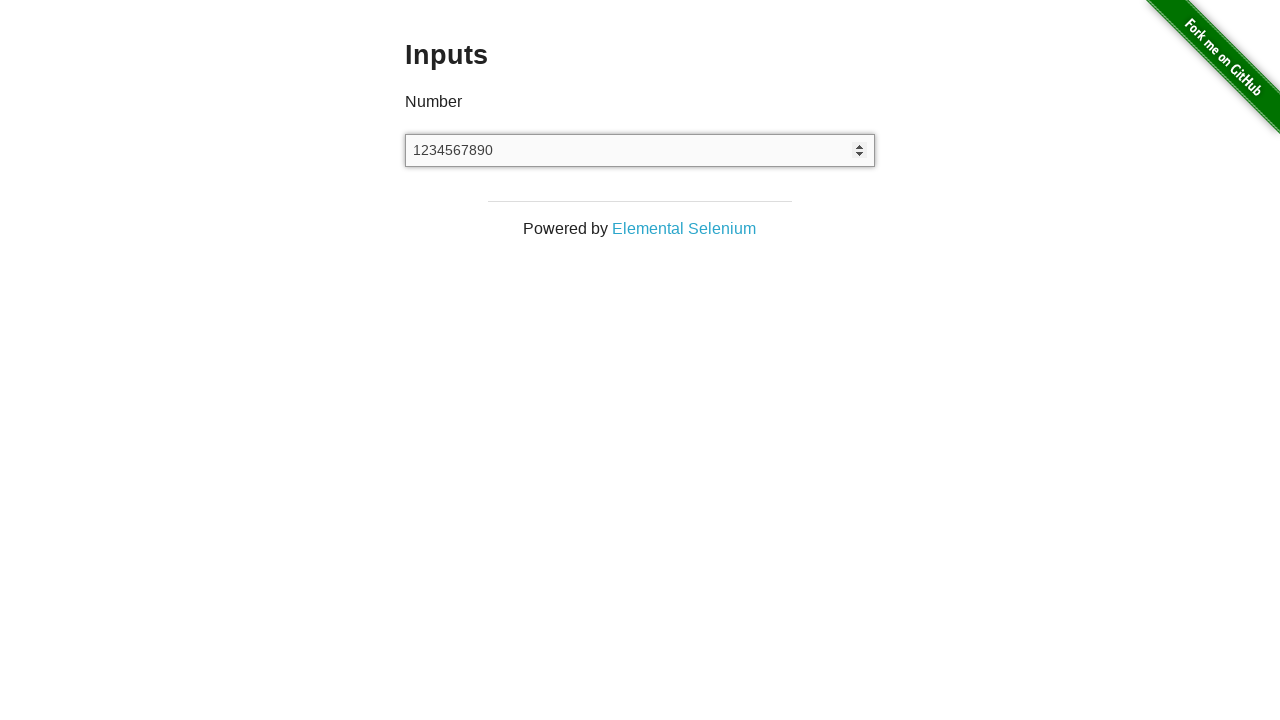